Tests that edits are saved when the edit input loses focus (blur event)

Starting URL: https://demo.playwright.dev/todomvc

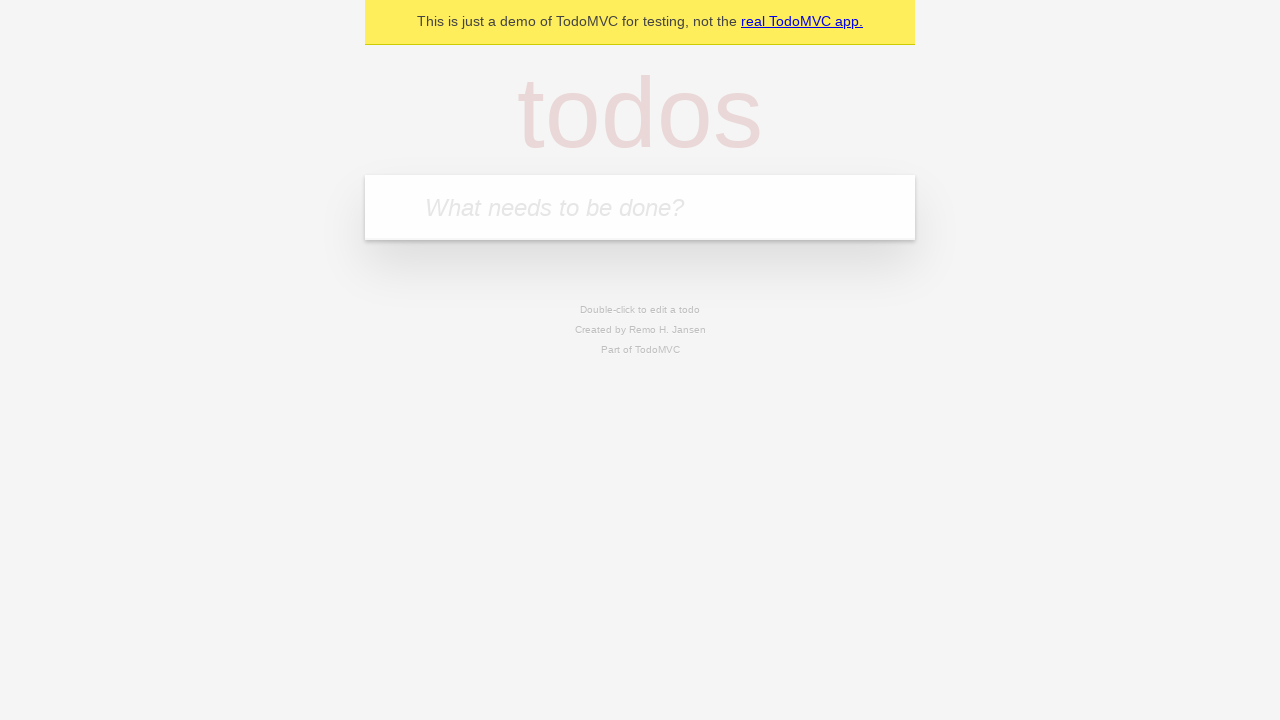

Filled new todo input with 'buy some cheese' on .new-todo
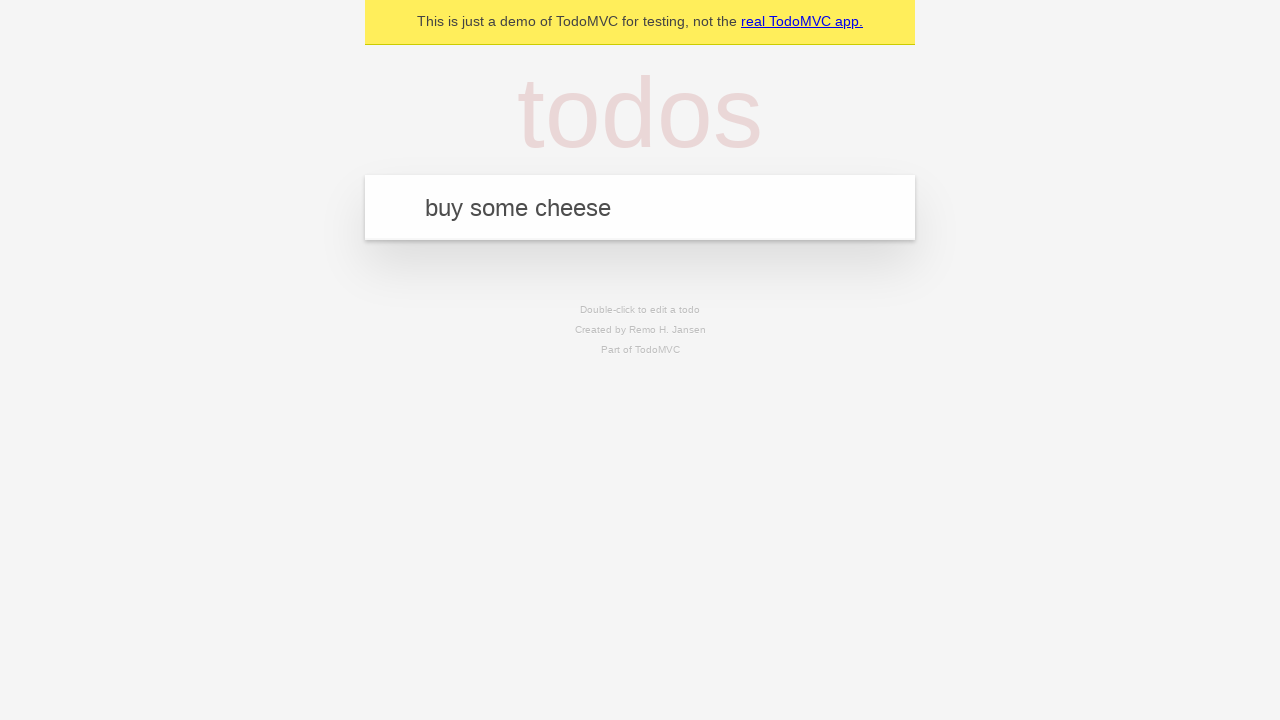

Pressed Enter to create first todo on .new-todo
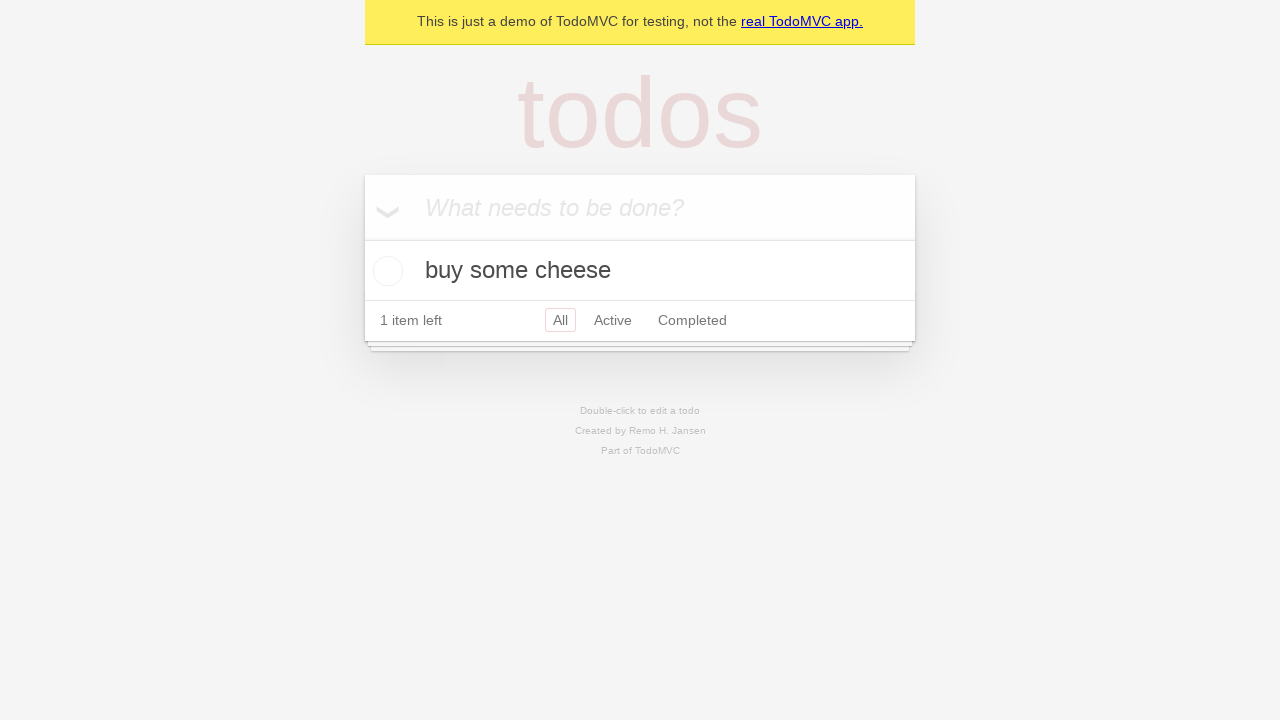

Filled new todo input with 'feed the cat' on .new-todo
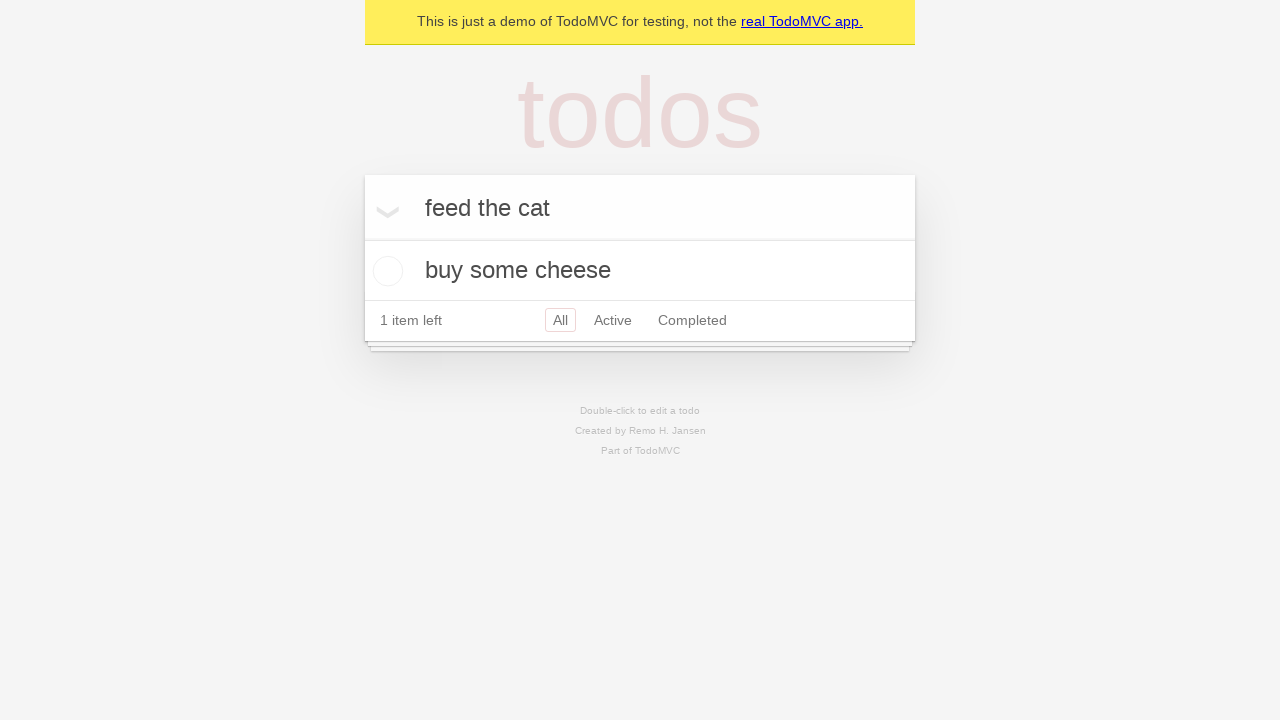

Pressed Enter to create second todo on .new-todo
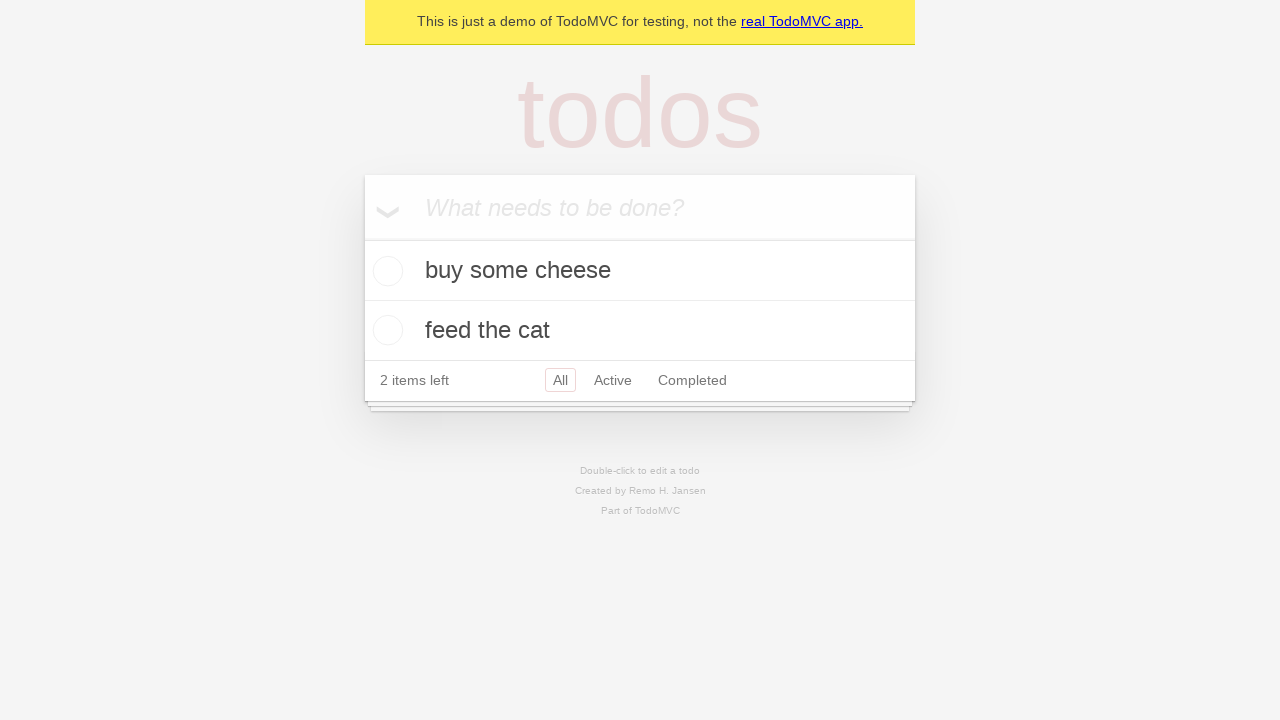

Filled new todo input with 'book a doctors appointment' on .new-todo
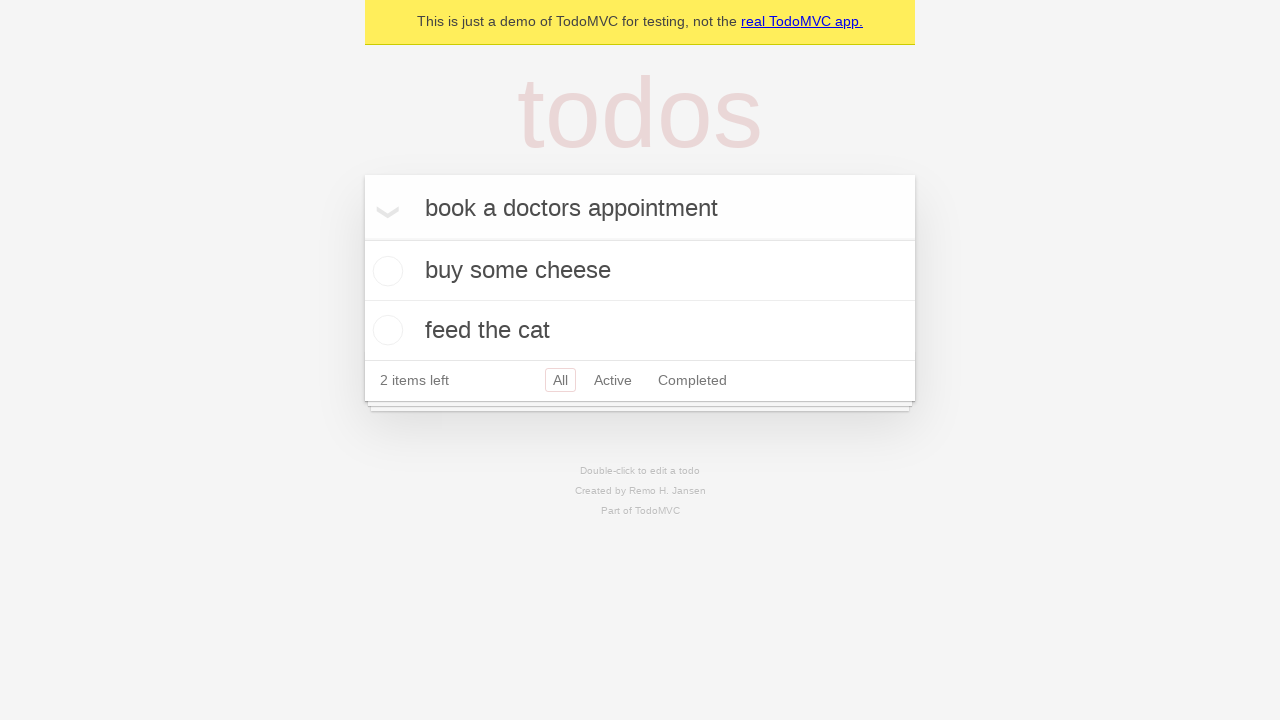

Pressed Enter to create third todo on .new-todo
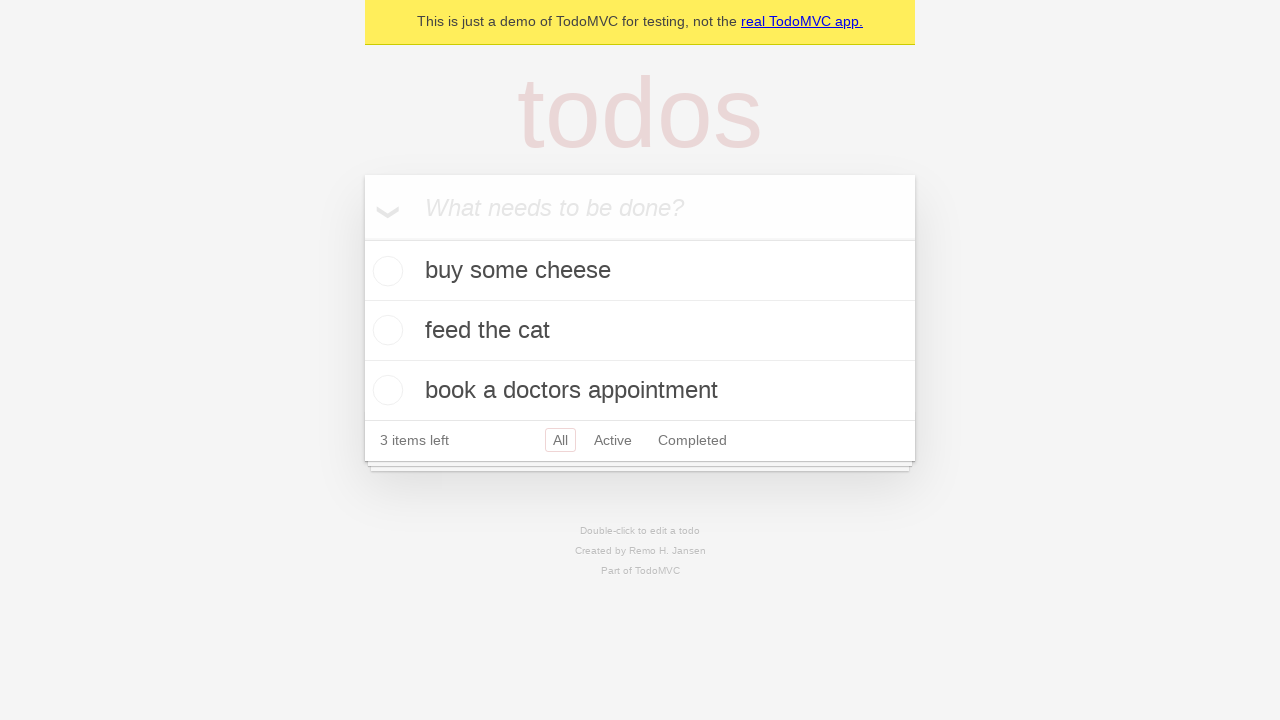

Double-clicked second todo to enter edit mode at (640, 331) on .todo-list li >> nth=1
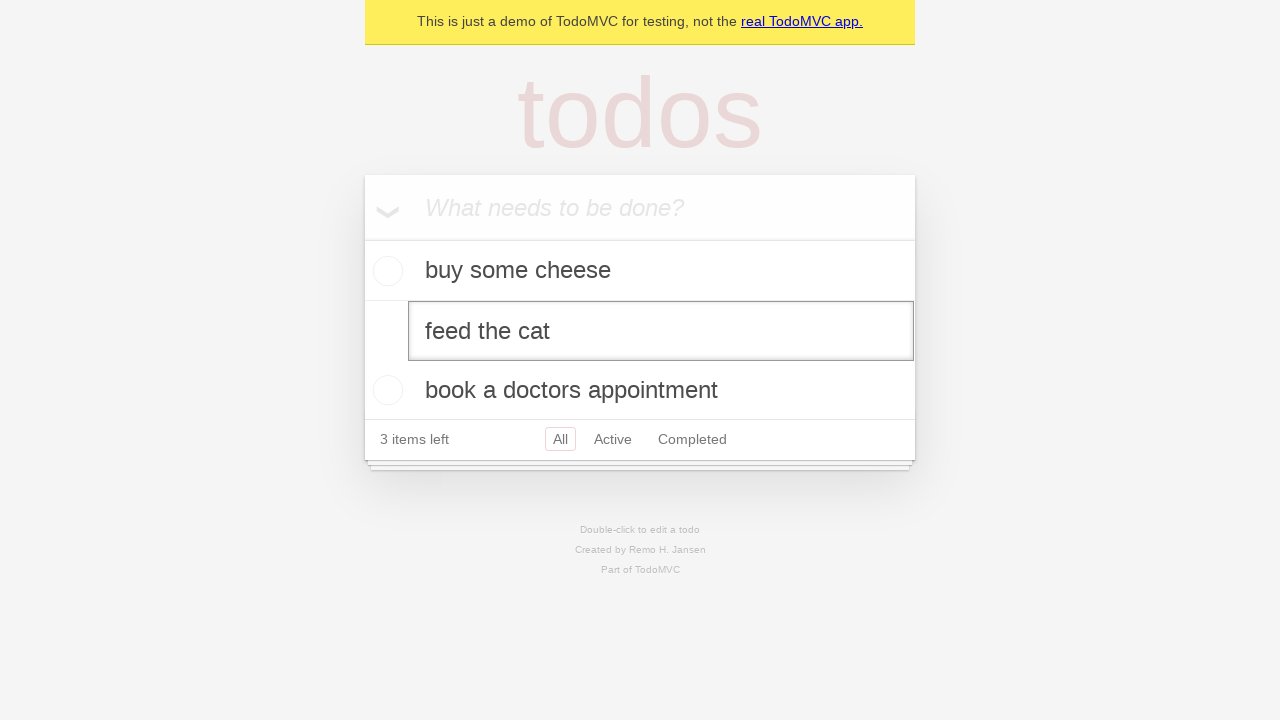

Filled edit input with 'buy some sausages' on .todo-list li >> nth=1 >> .edit
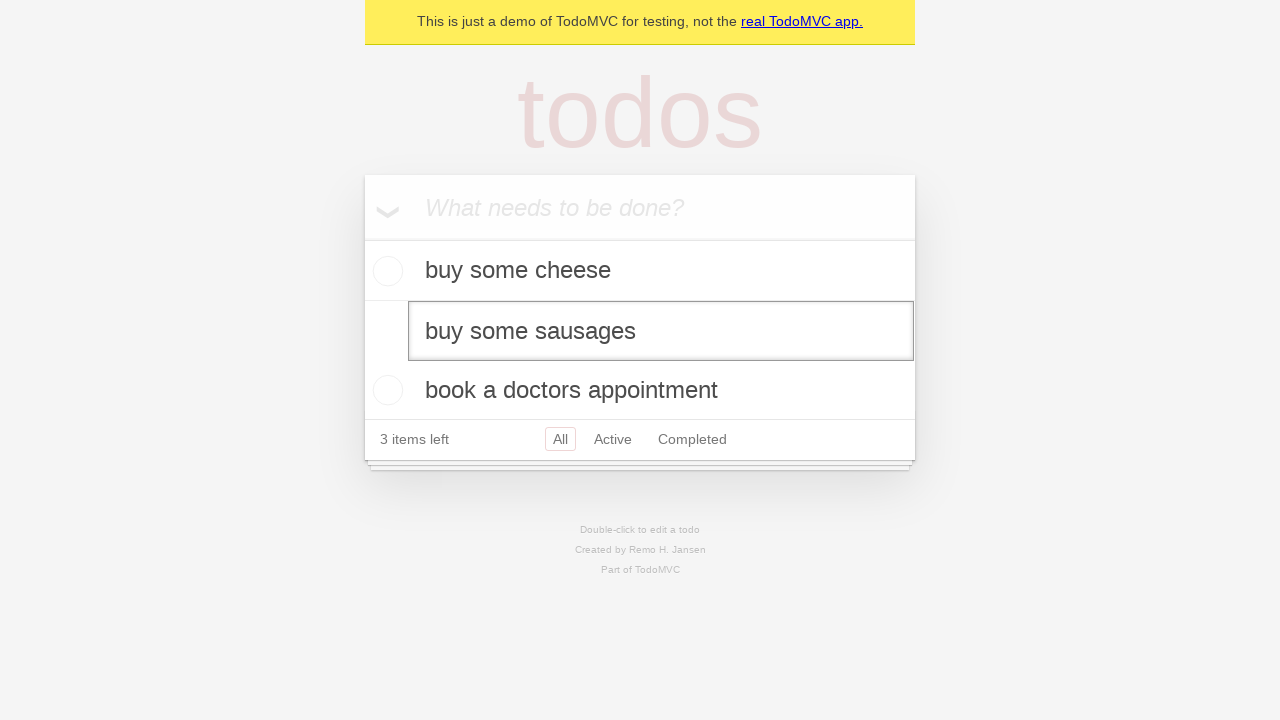

Dispatched blur event to save edit
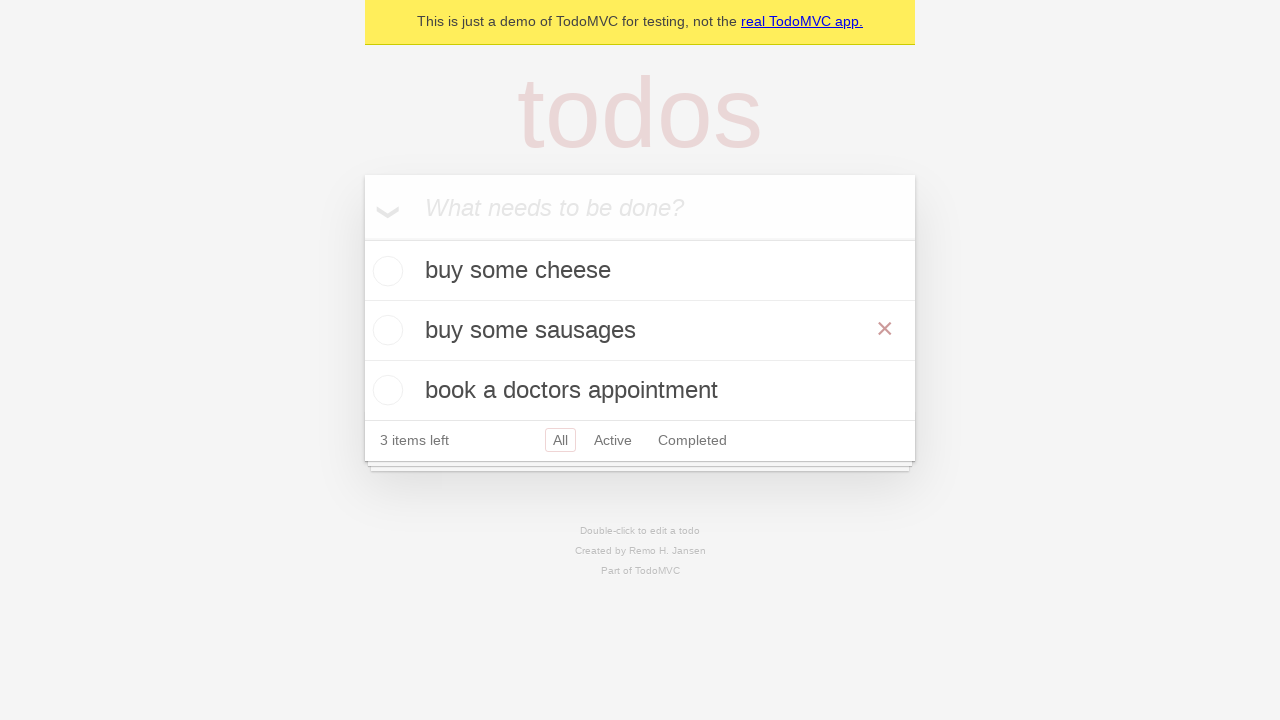

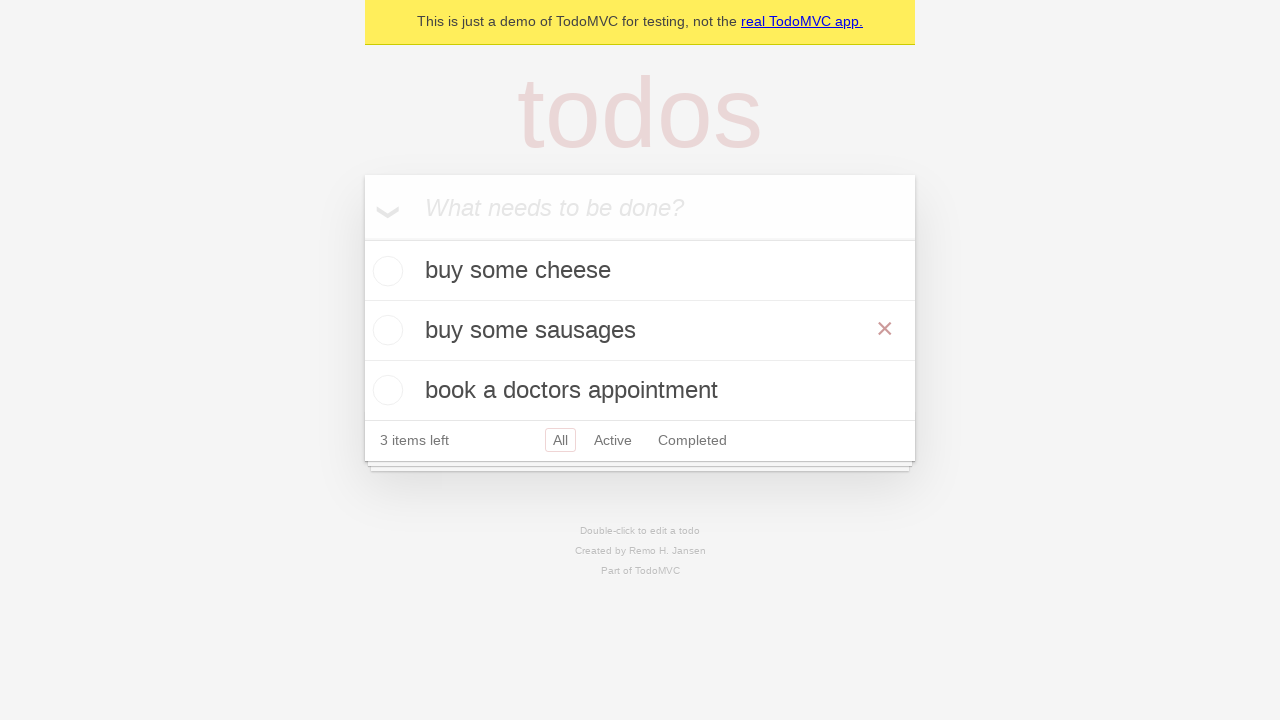